Tests a signup form by filling in first name, last name, and email fields, then submitting the form

Starting URL: https://secure-retreat-92358.herokuapp.com/

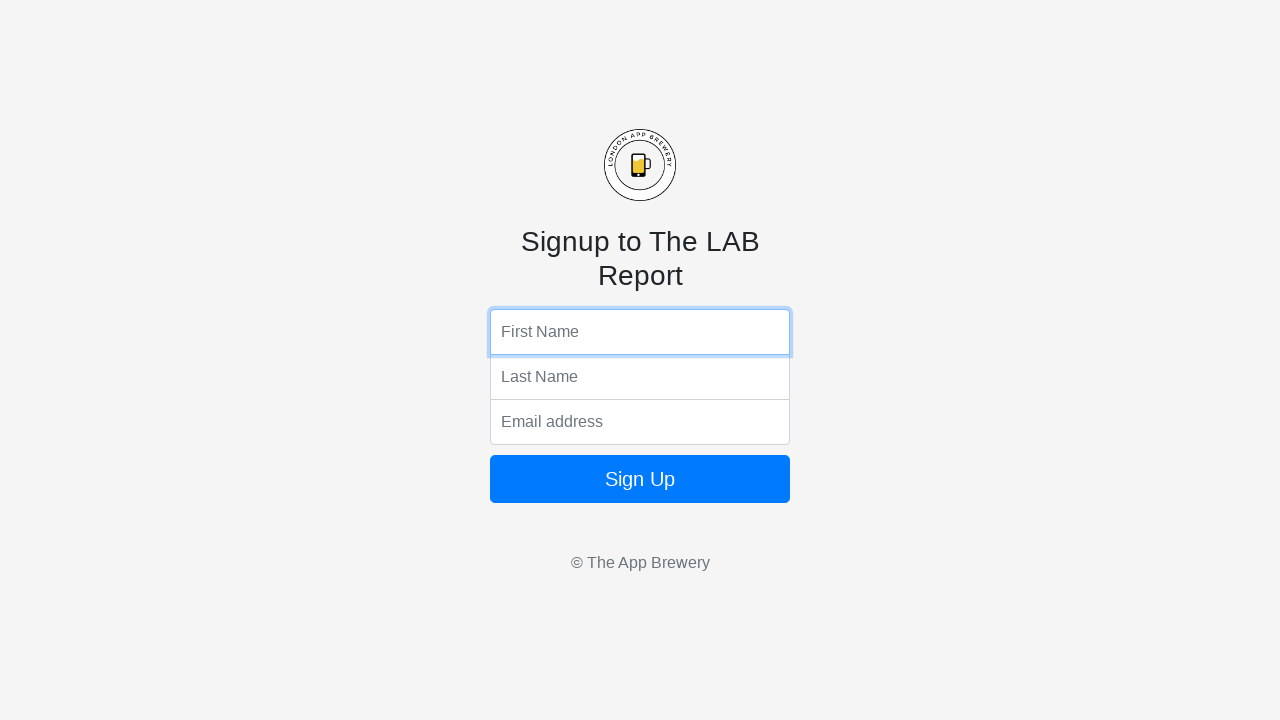

Navigated to signup form page
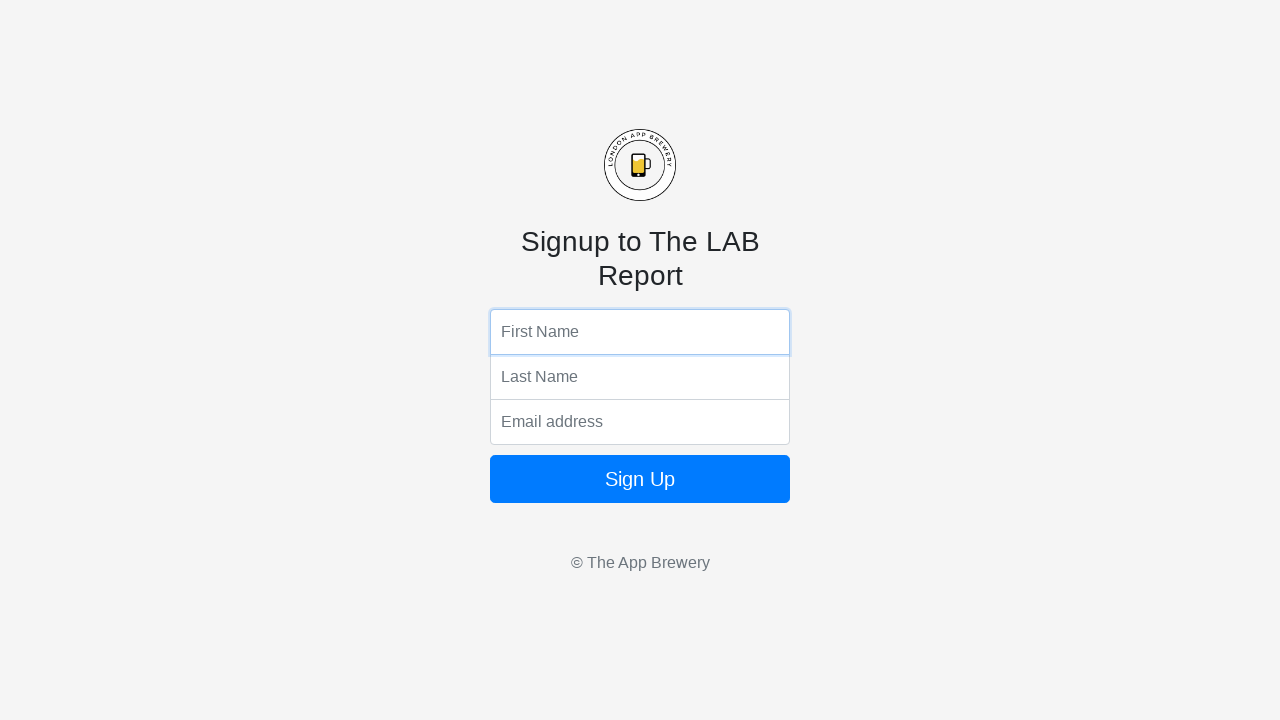

Filled first name field with 'Grzegorz' on input[name='fName']
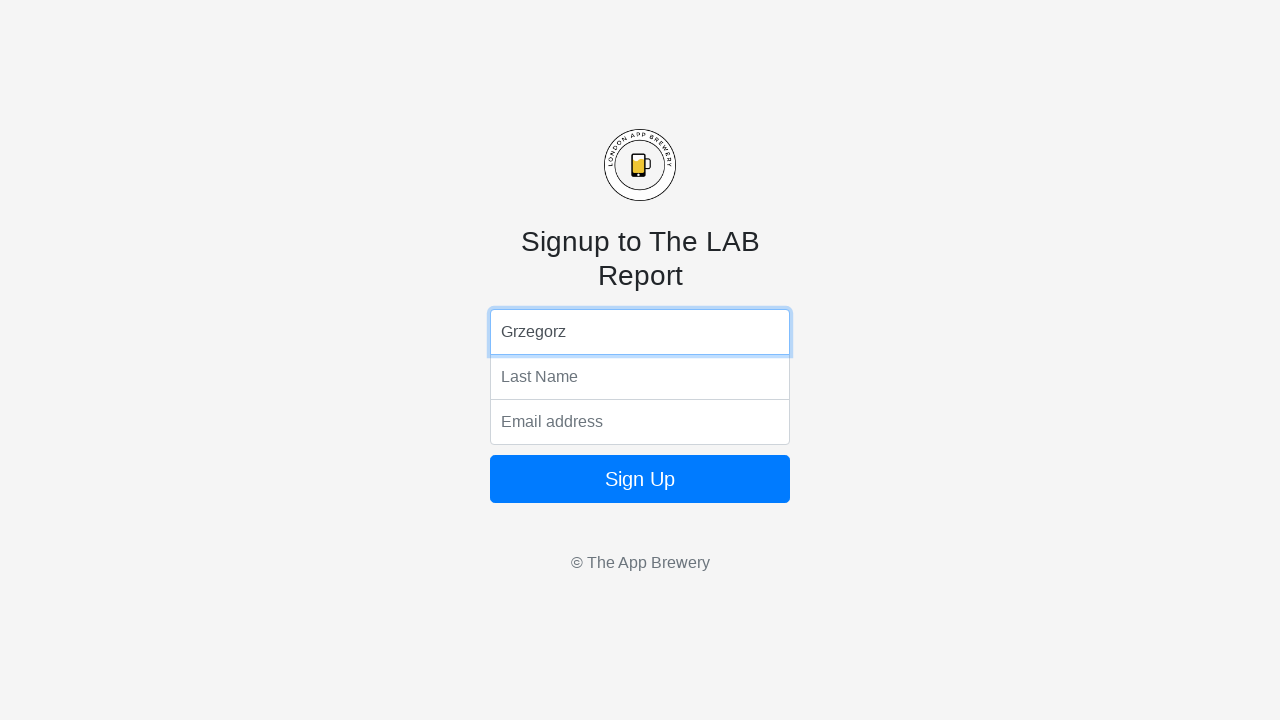

Filled last name field with 'Brzęczyszczykiewicz' on input[name='lName']
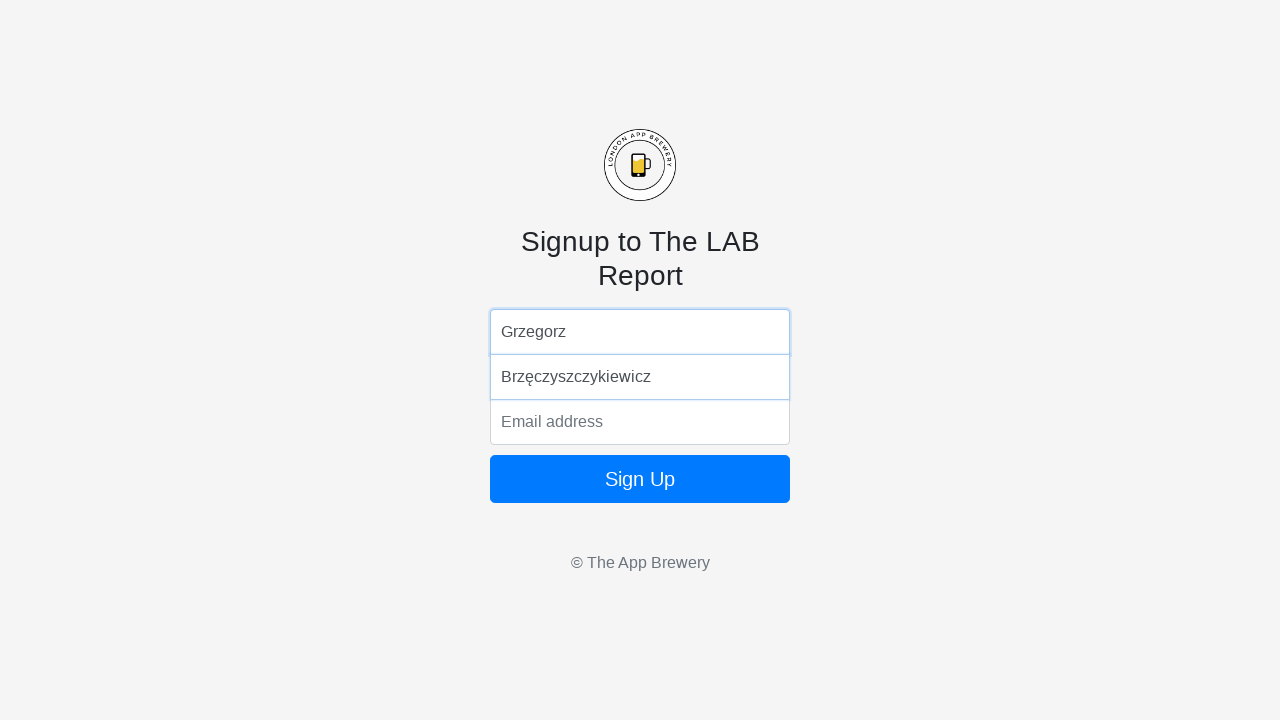

Filled email field with 'test@test.po' on input[name='email']
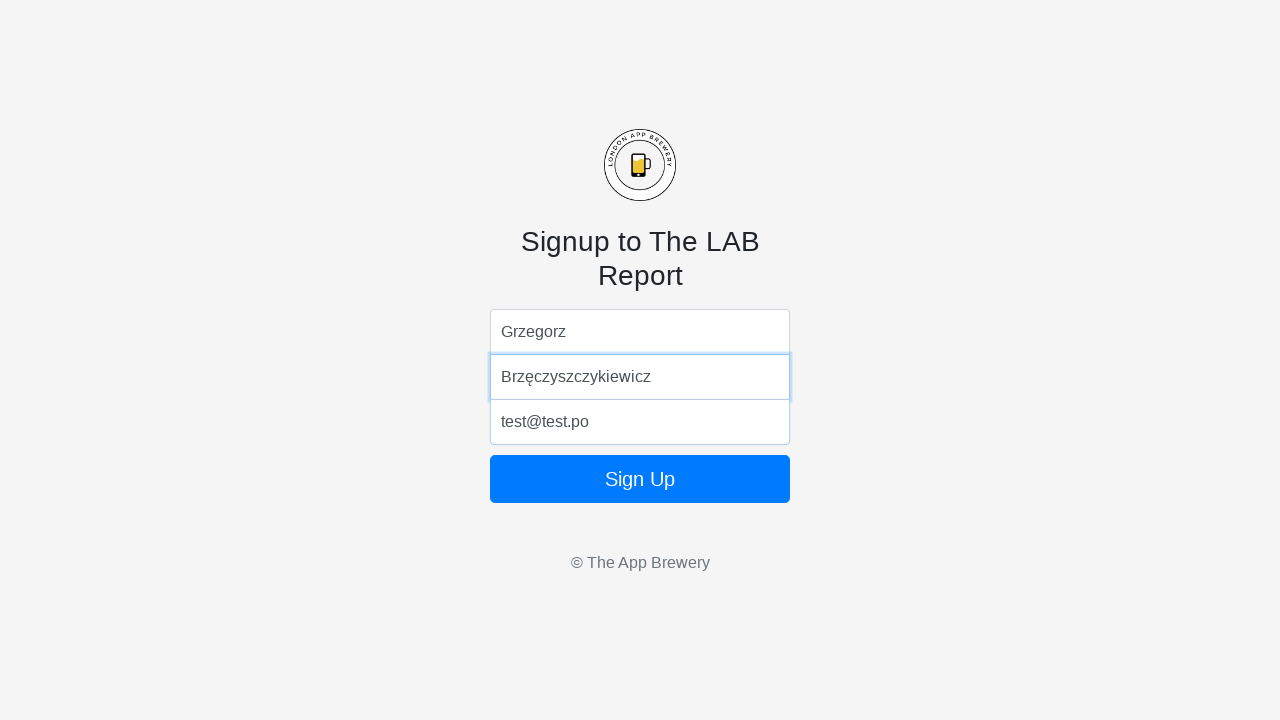

Clicked signup button to submit form at (640, 479) on button
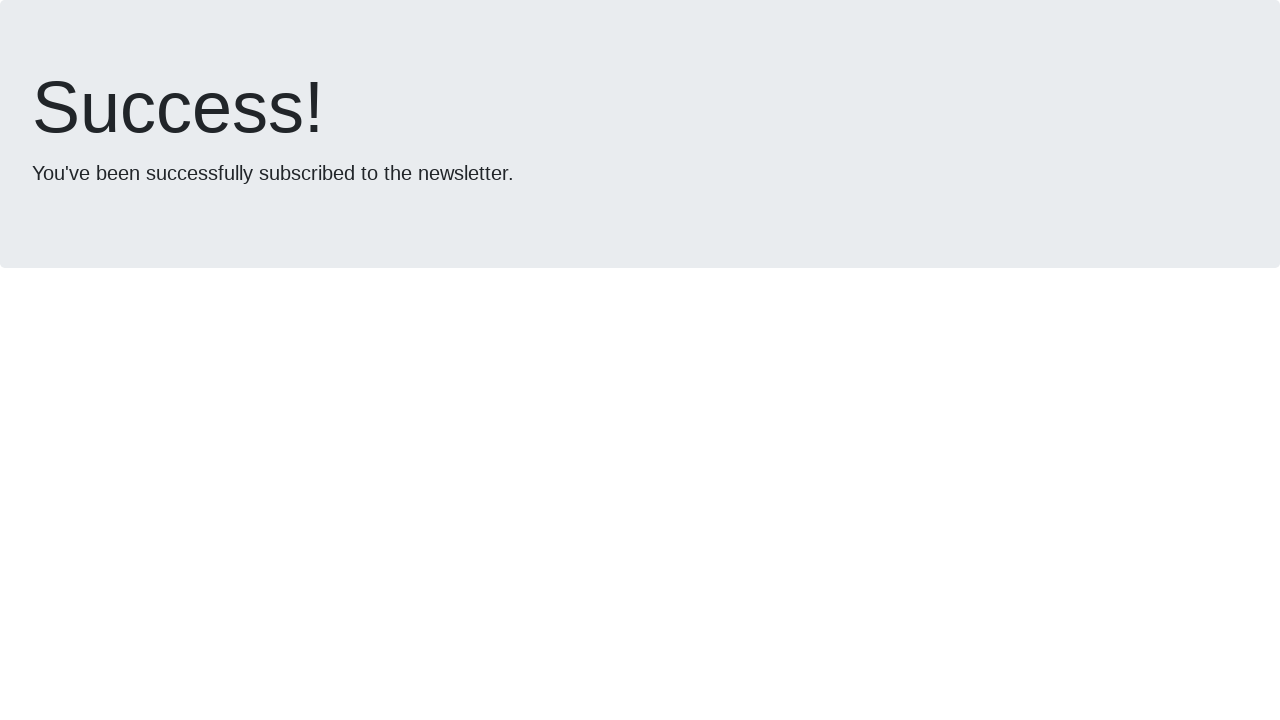

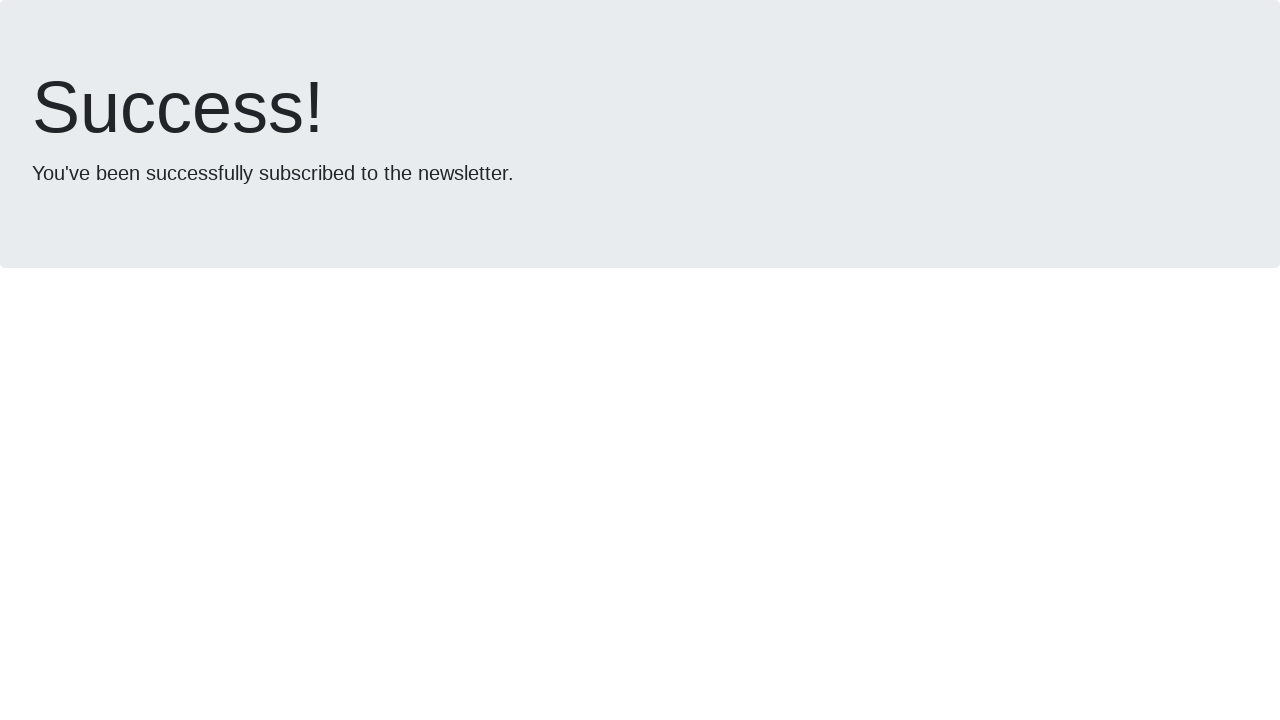